Tests mouse release action after click-and-hold and move to target element

Starting URL: https://crossbrowsertesting.github.io/drag-and-drop

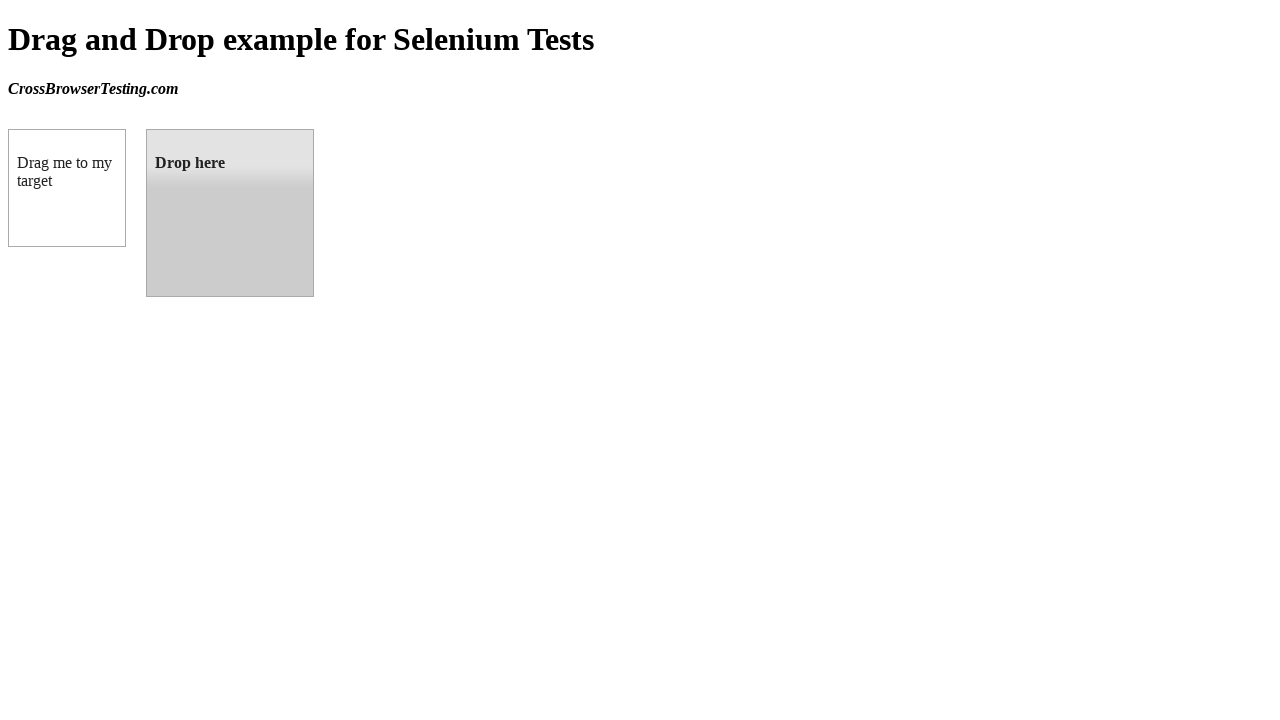

Located source element (box A) with ID 'draggable'
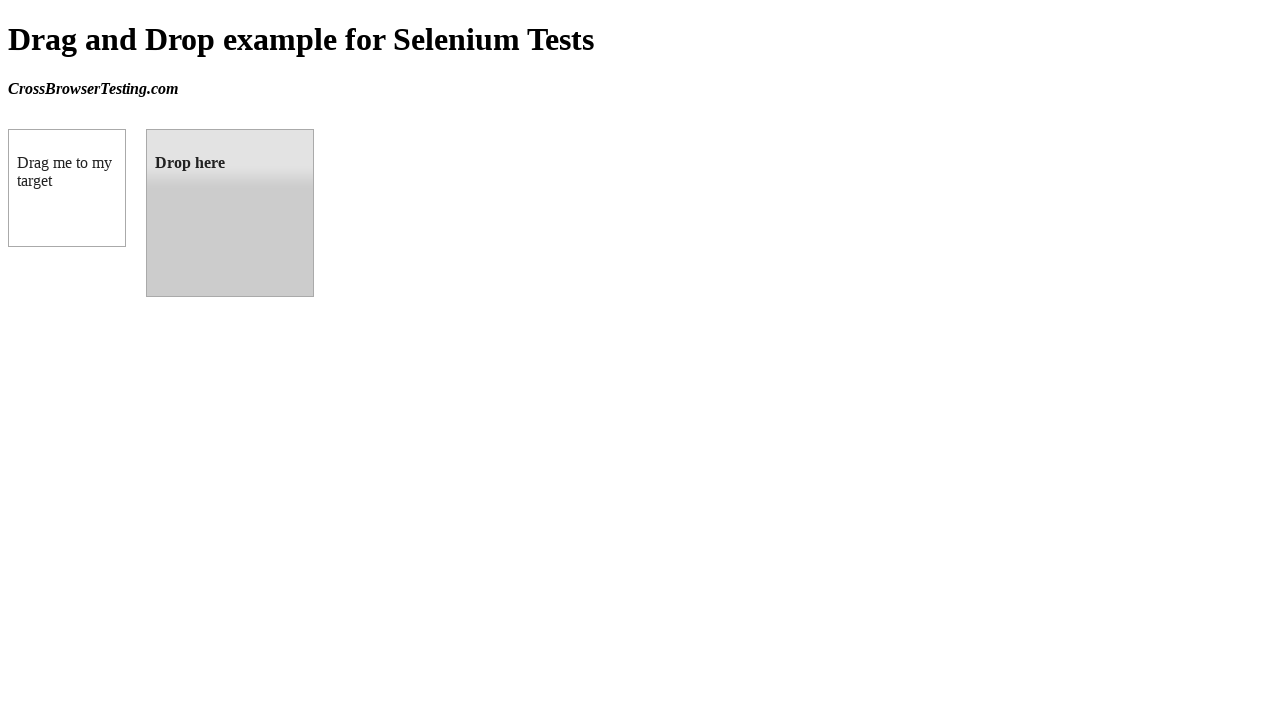

Located target element (box B) with ID 'droppable'
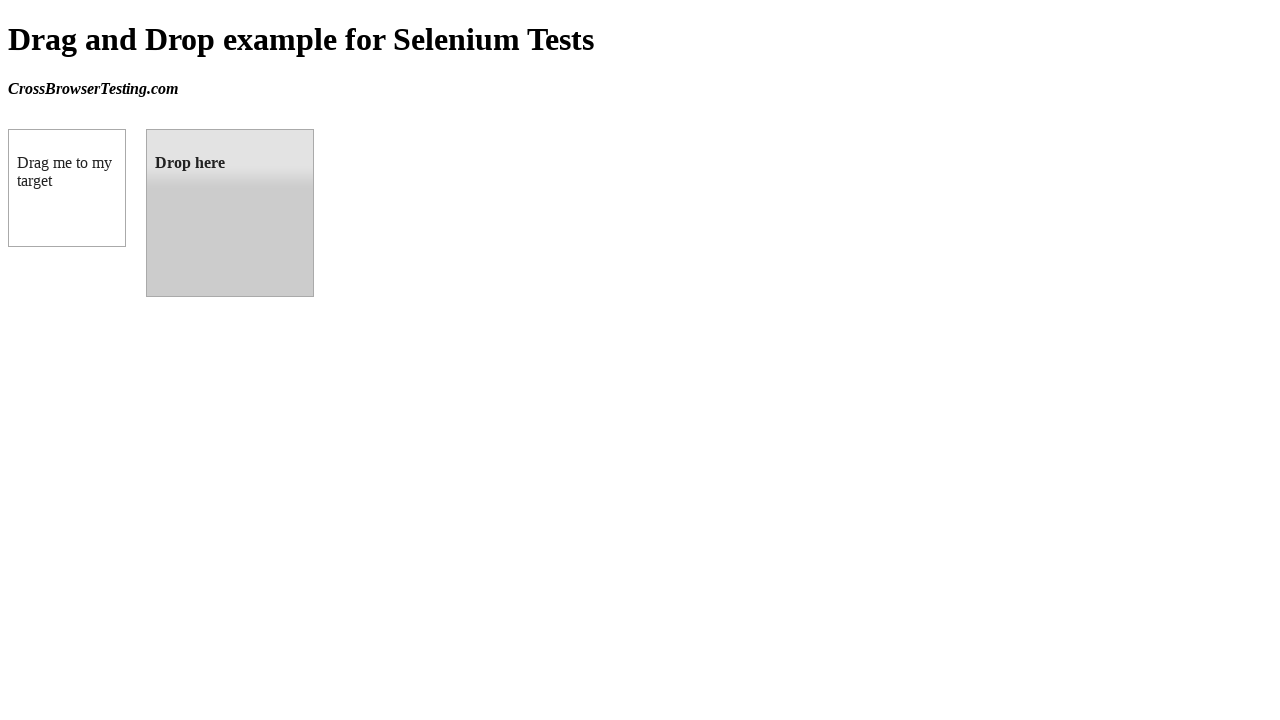

Retrieved bounding box coordinates for source element
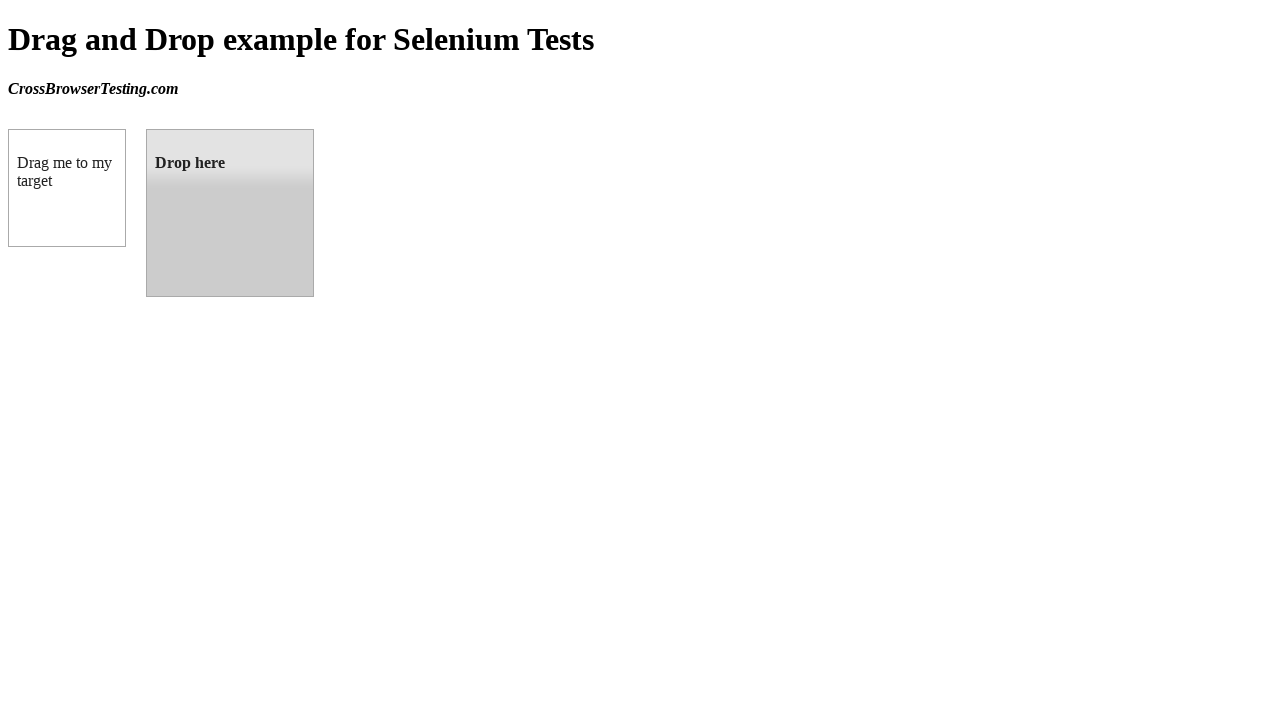

Retrieved bounding box coordinates for target element
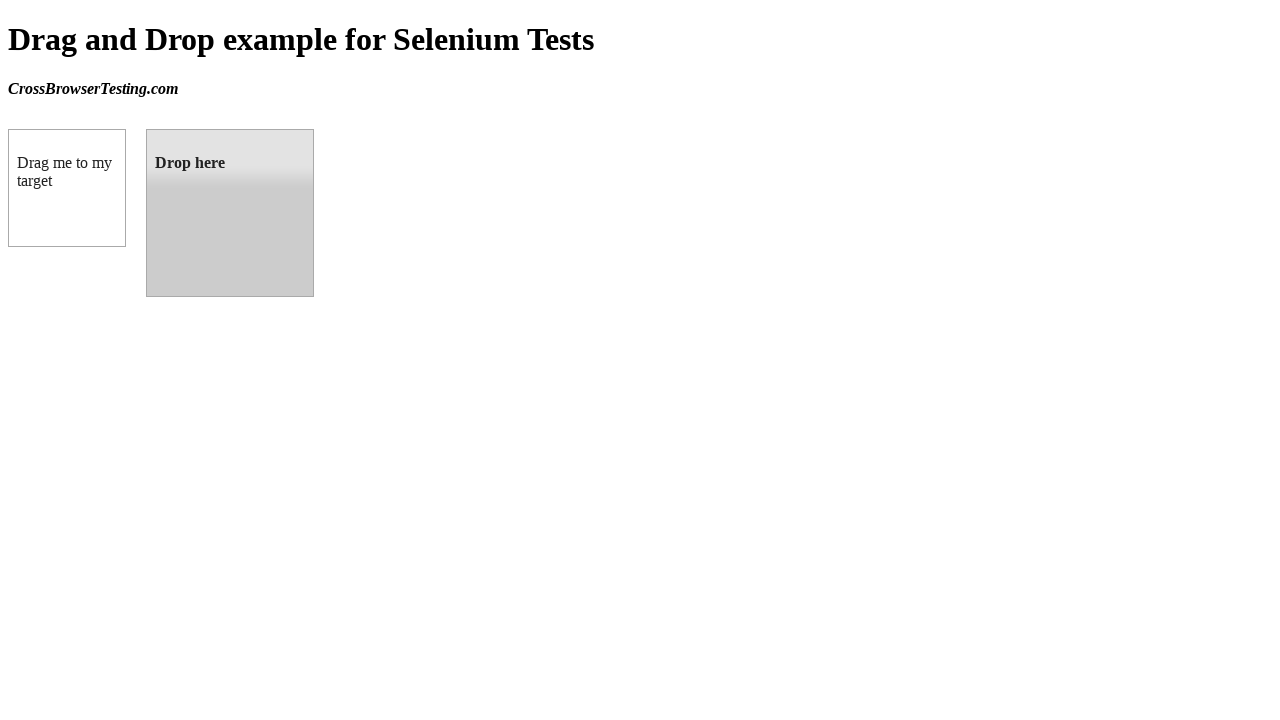

Moved mouse to center of source element at (67, 188)
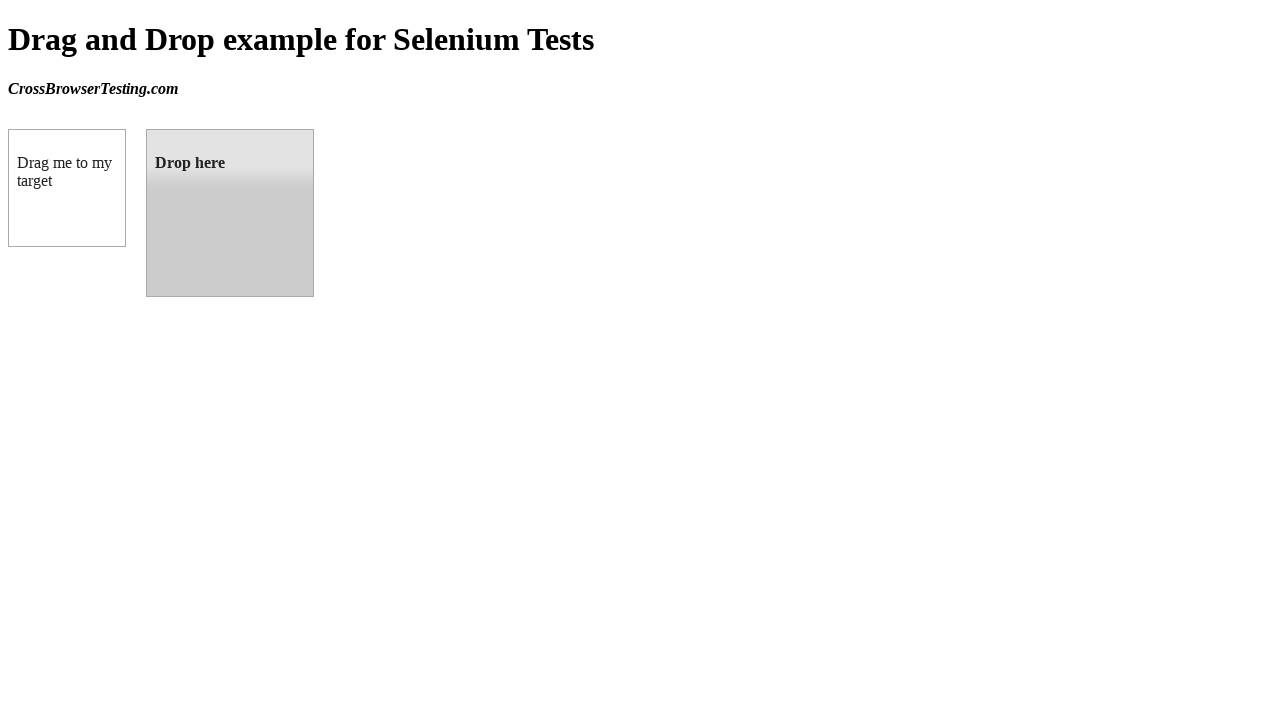

Pressed mouse button down on source element (click and hold) at (67, 188)
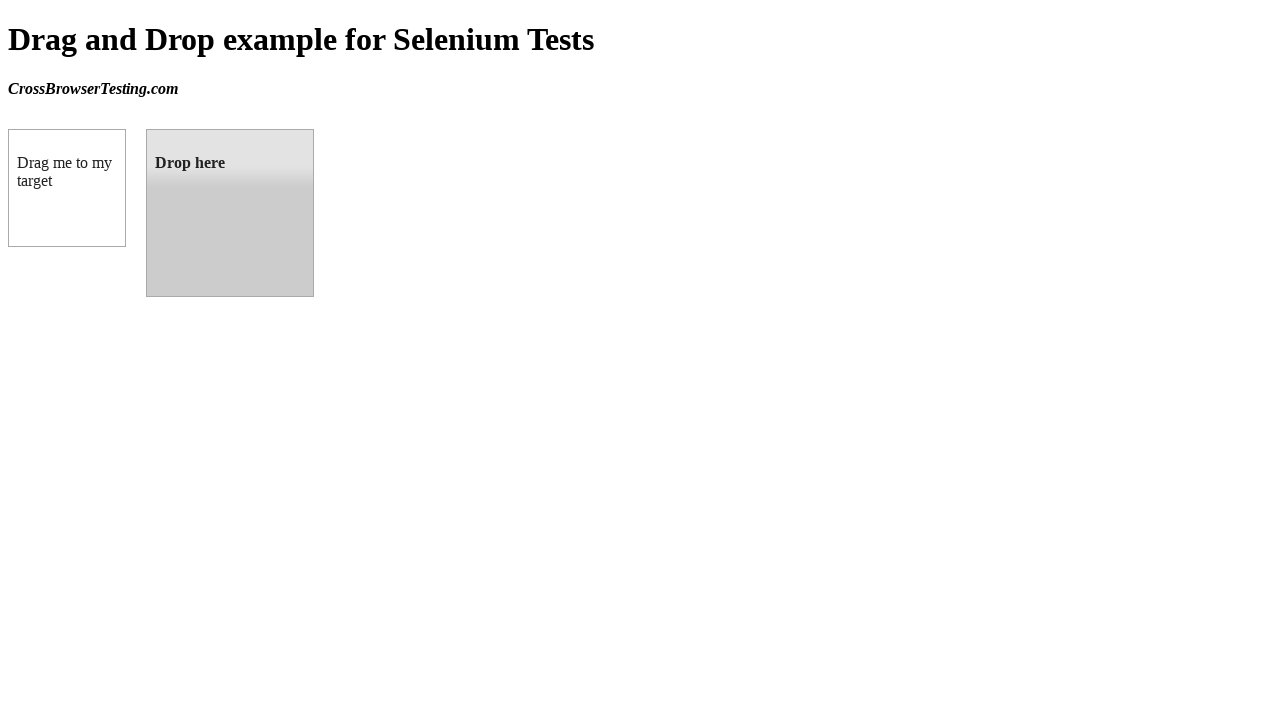

Dragged mouse to center of target element at (230, 213)
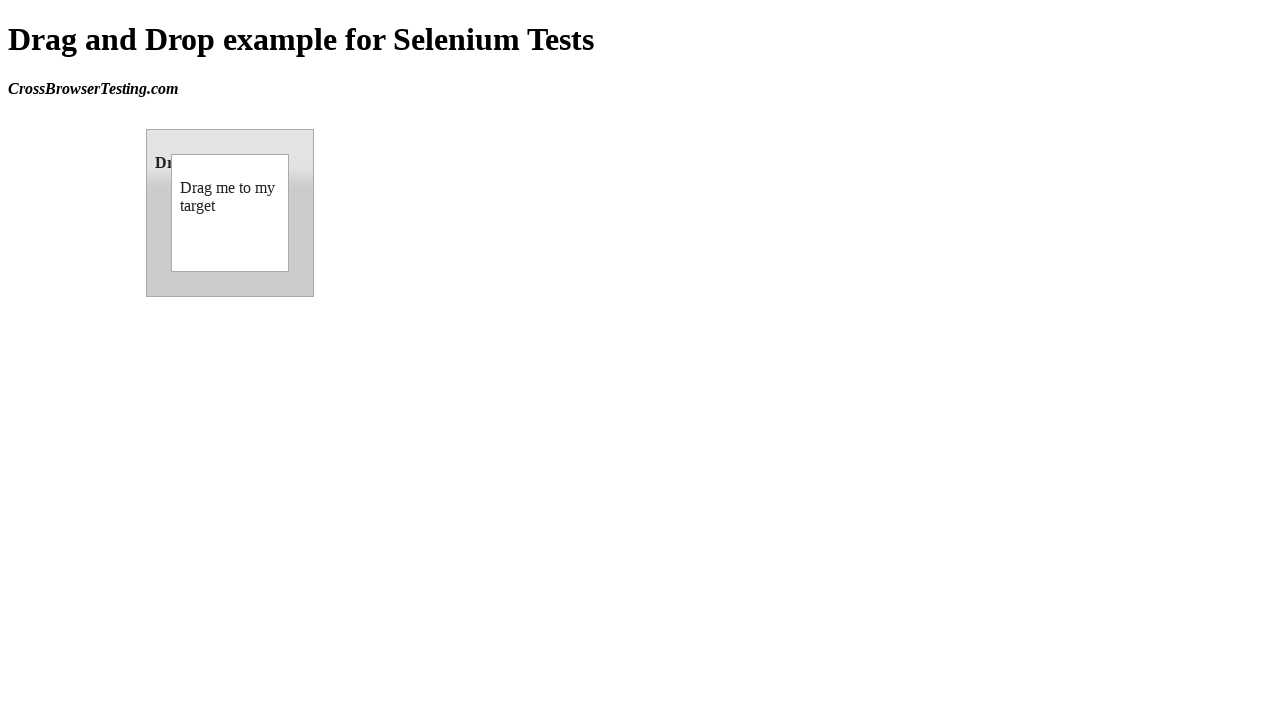

Released mouse button on target element, completing drag and drop at (230, 213)
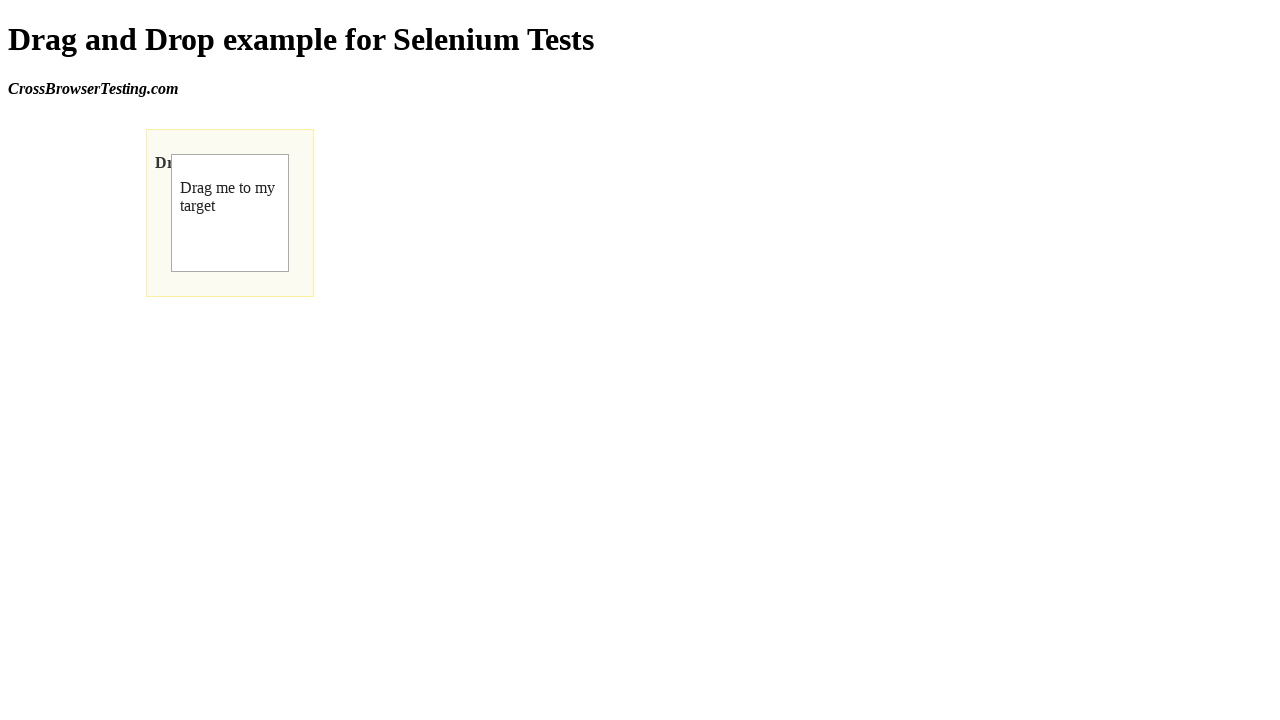

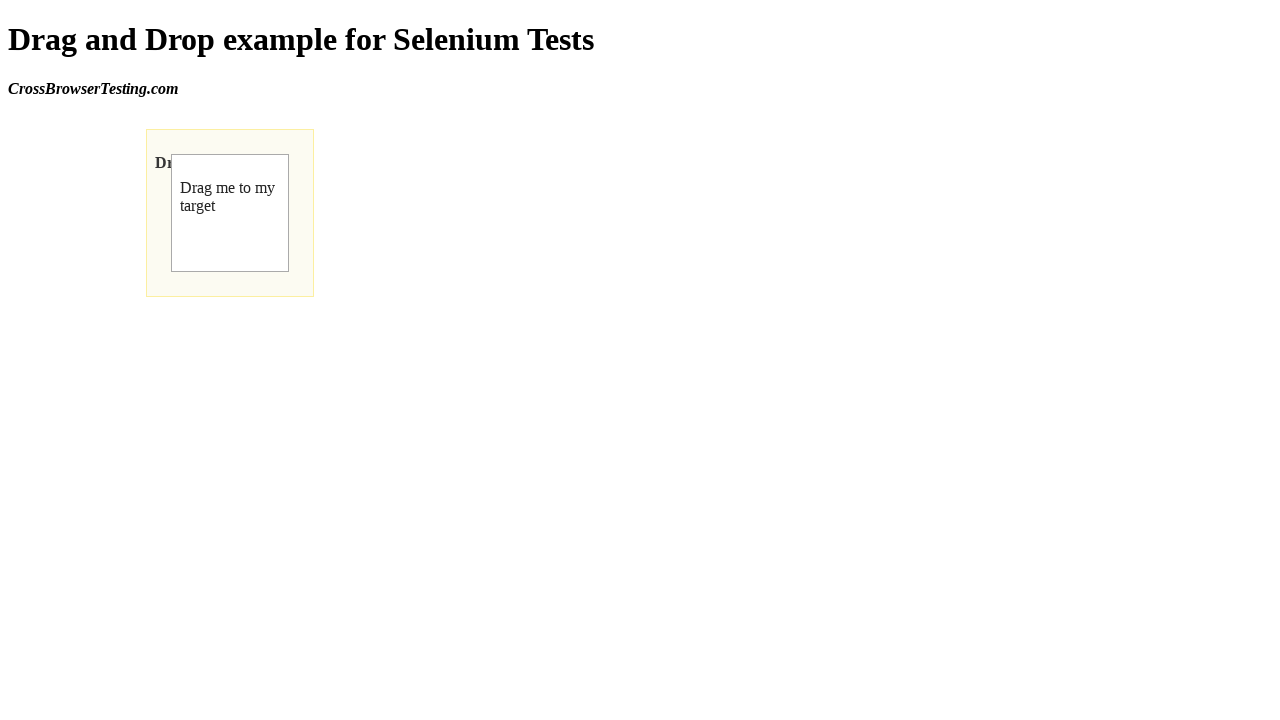